Tests toggle switch functionality on W3Schools demo page by clicking the toggle switch twice to turn it on and off

Starting URL: https://www.w3schools.com/howto/howto_css_switch.asp

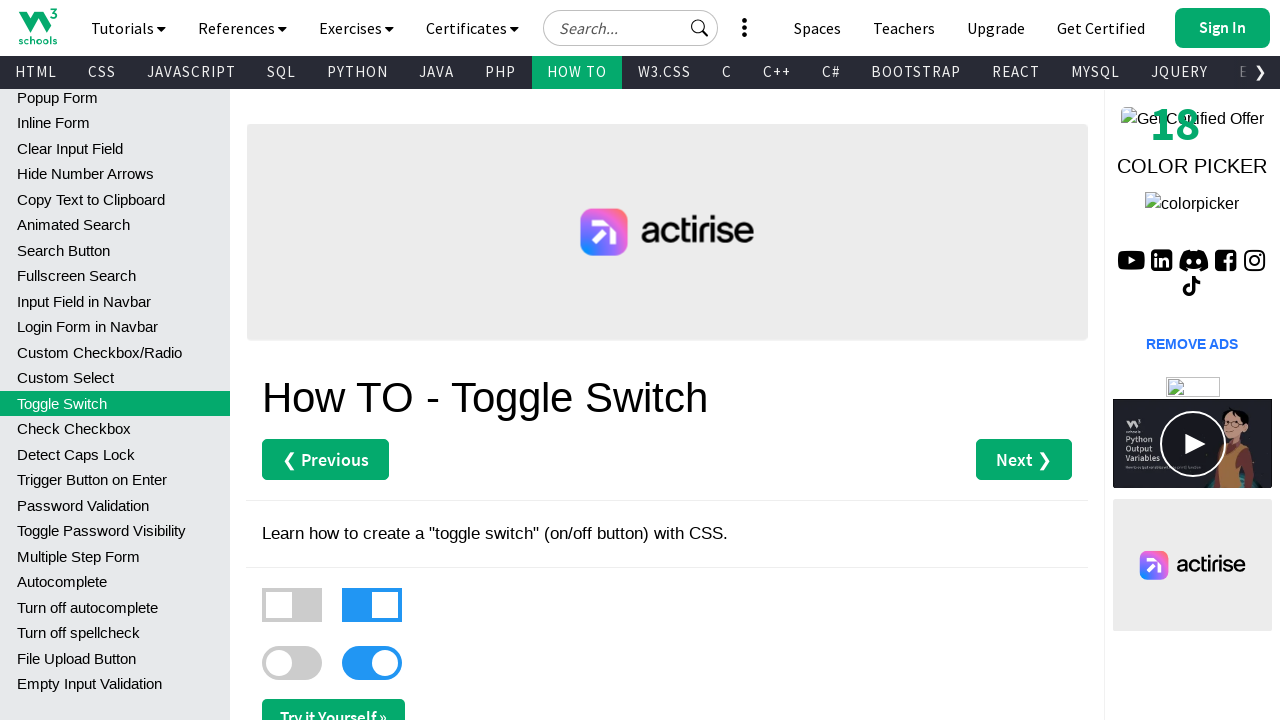

Clicked toggle switch to turn it on at (372, 663) on xpath=//*[@id='main']/label[4]/div
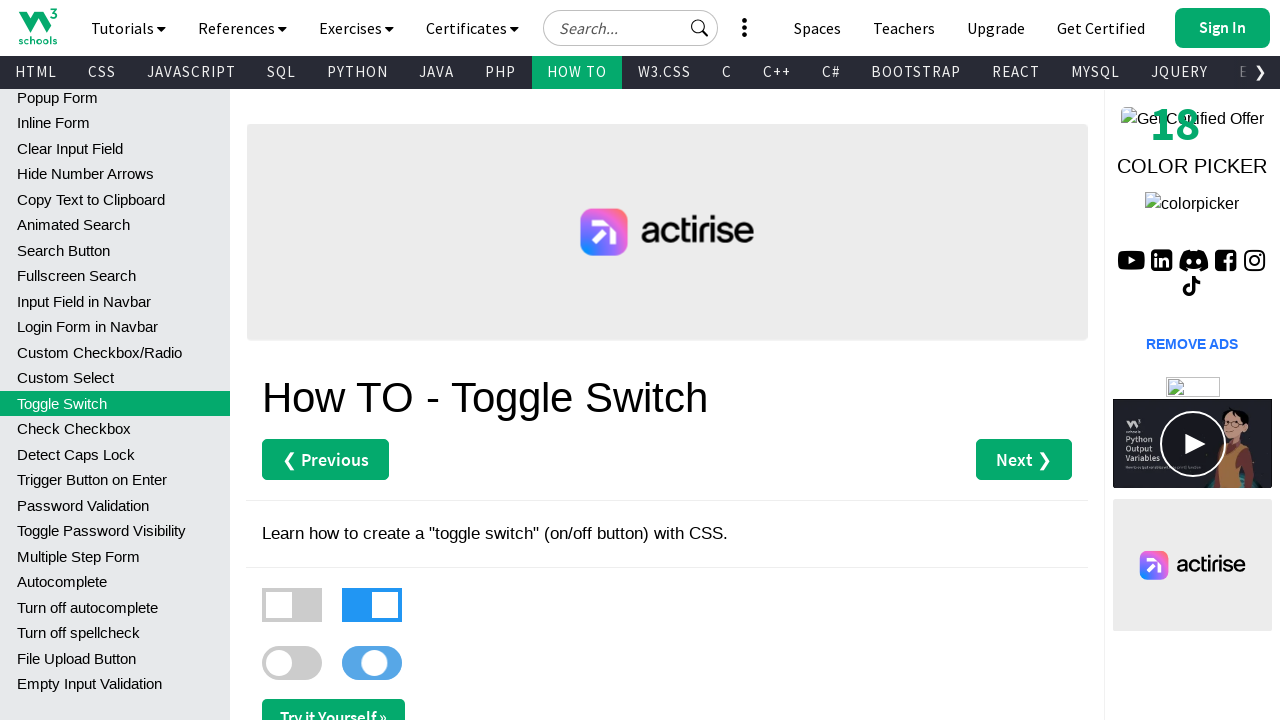

Clicked toggle switch to turn it off at (372, 663) on xpath=//*[@id='main']/label[4]/div
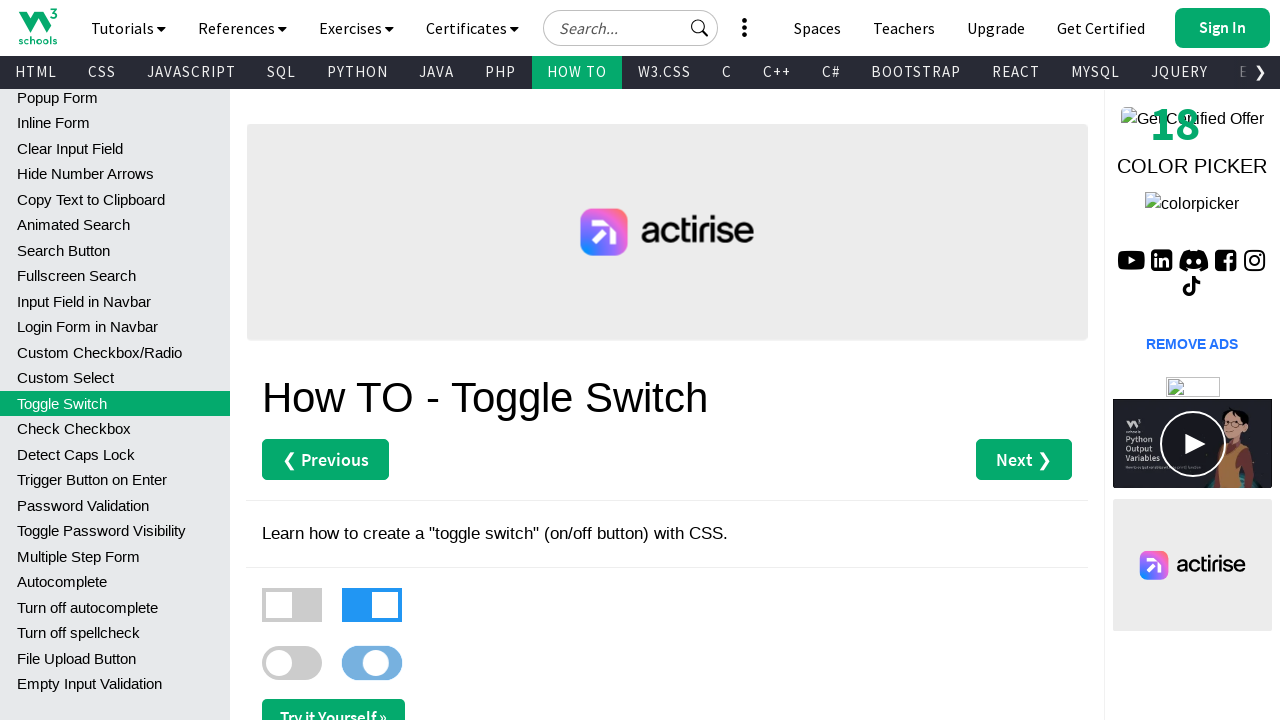

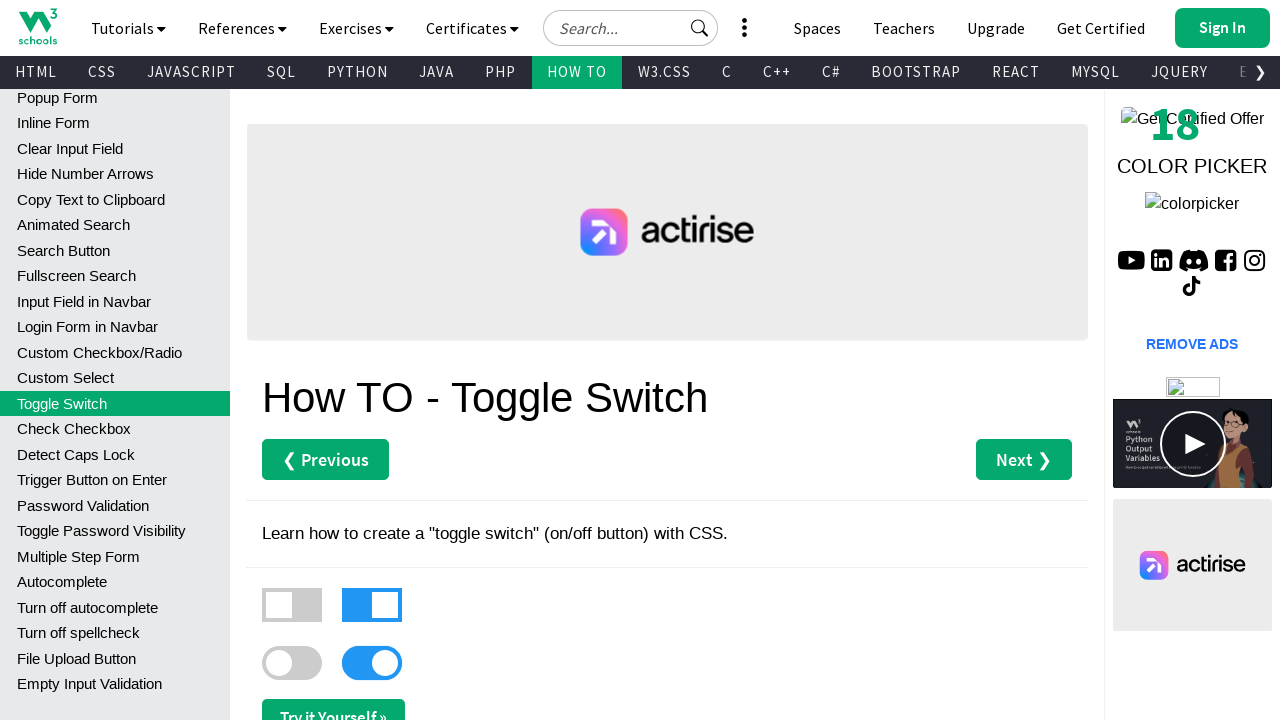